Tests filling out the first name field on a sample form page by entering a name value.

Starting URL: https://formy-project.herokuapp.com/form

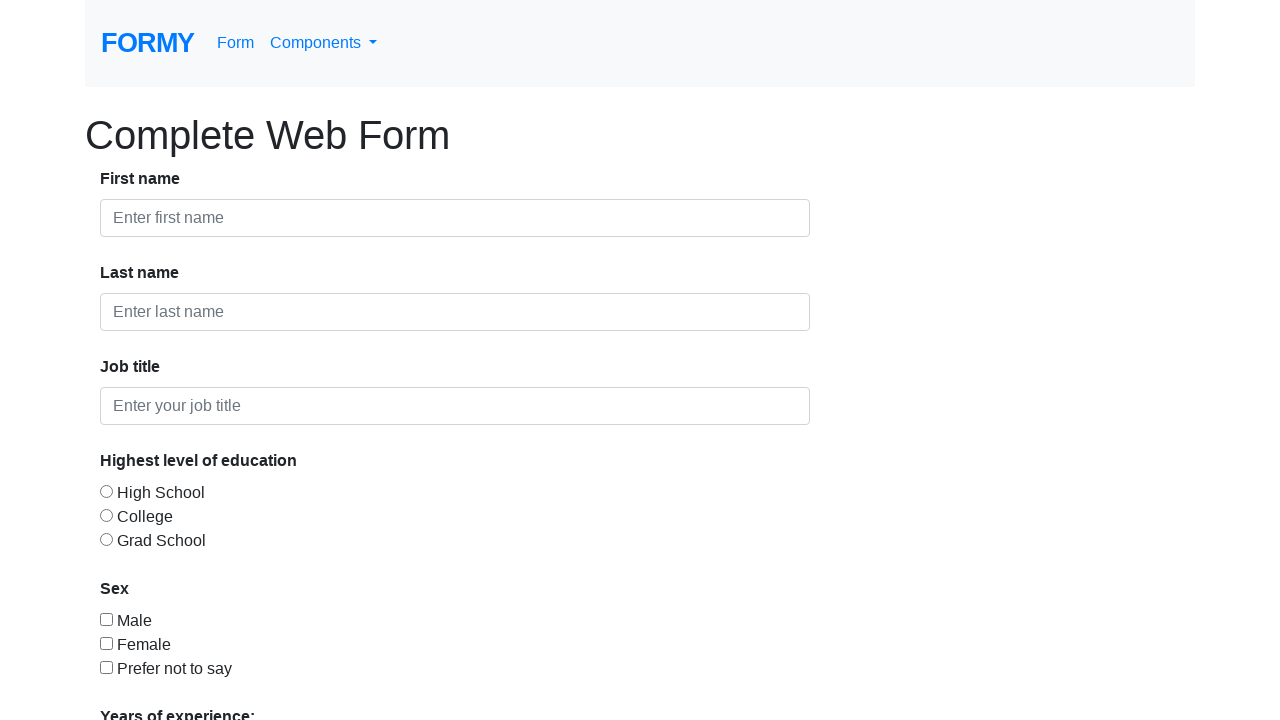

Filled first name field with 'Andy' on #first-name
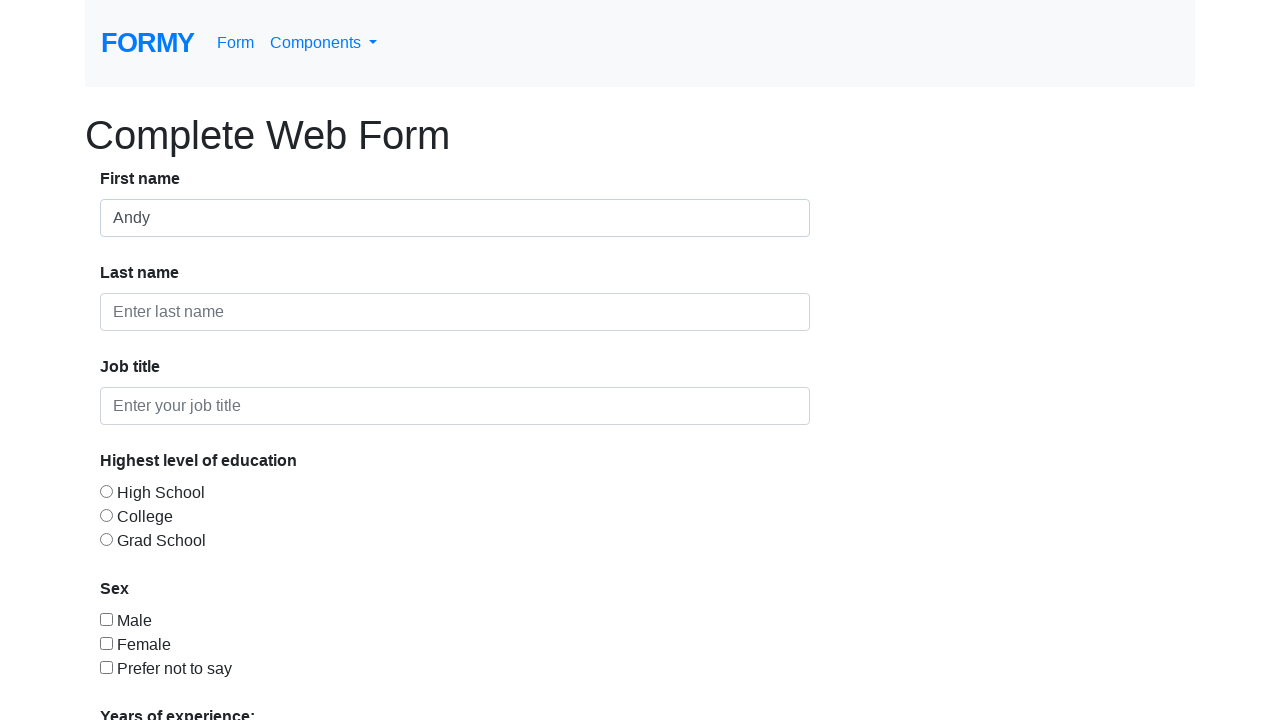

Waited 1000ms for input to be processed
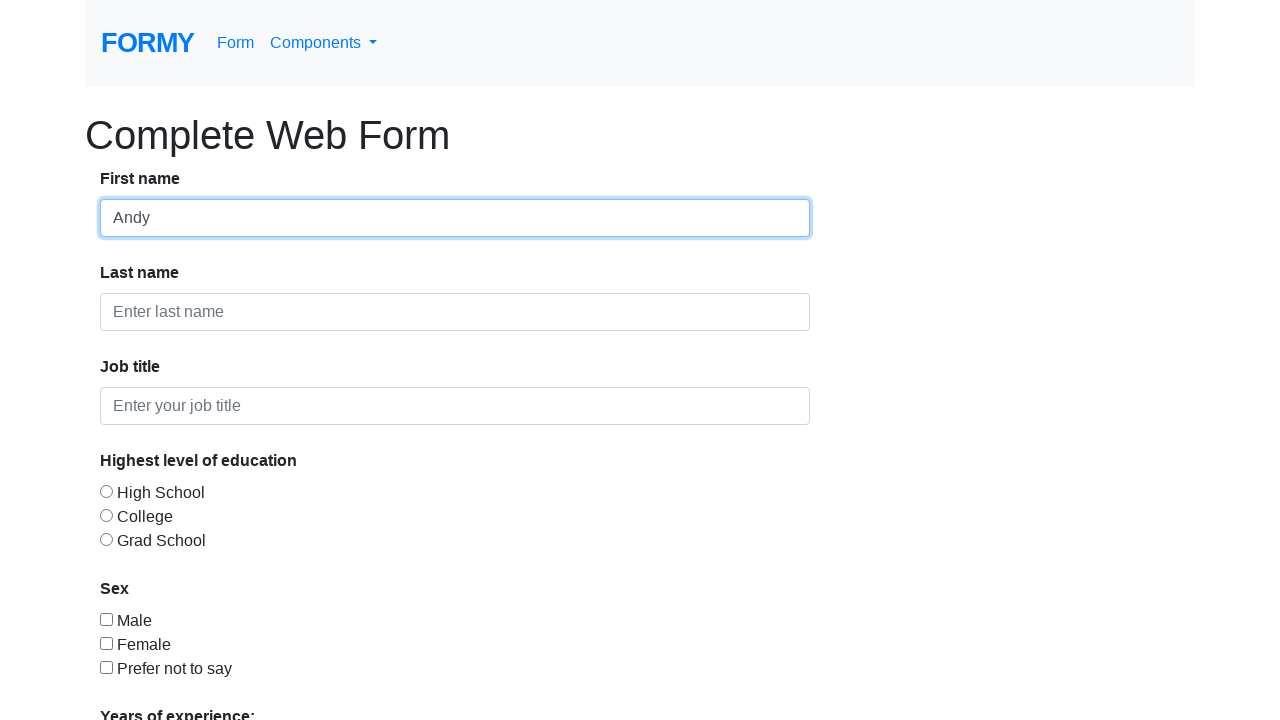

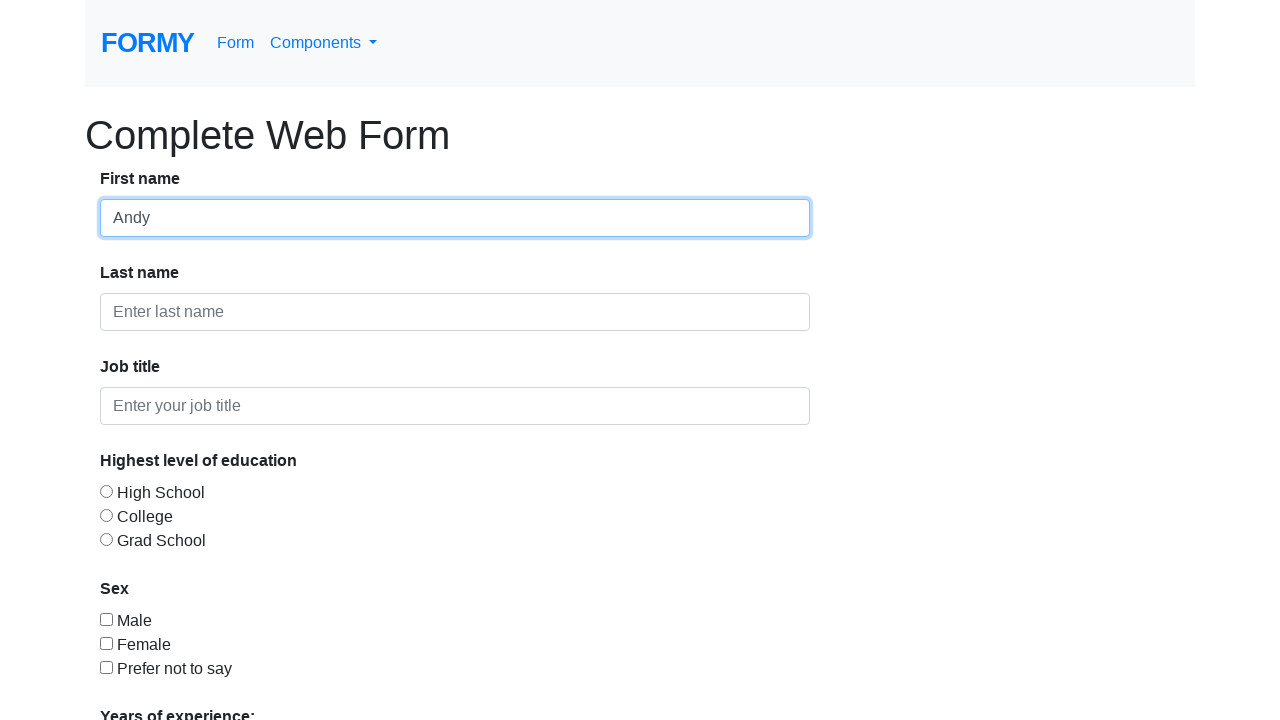